Navigates to the OrangeHRM login page and verifies the page loads by checking the title is present

Starting URL: https://opensource-demo.orangehrmlive.com/web/index.php/auth/login

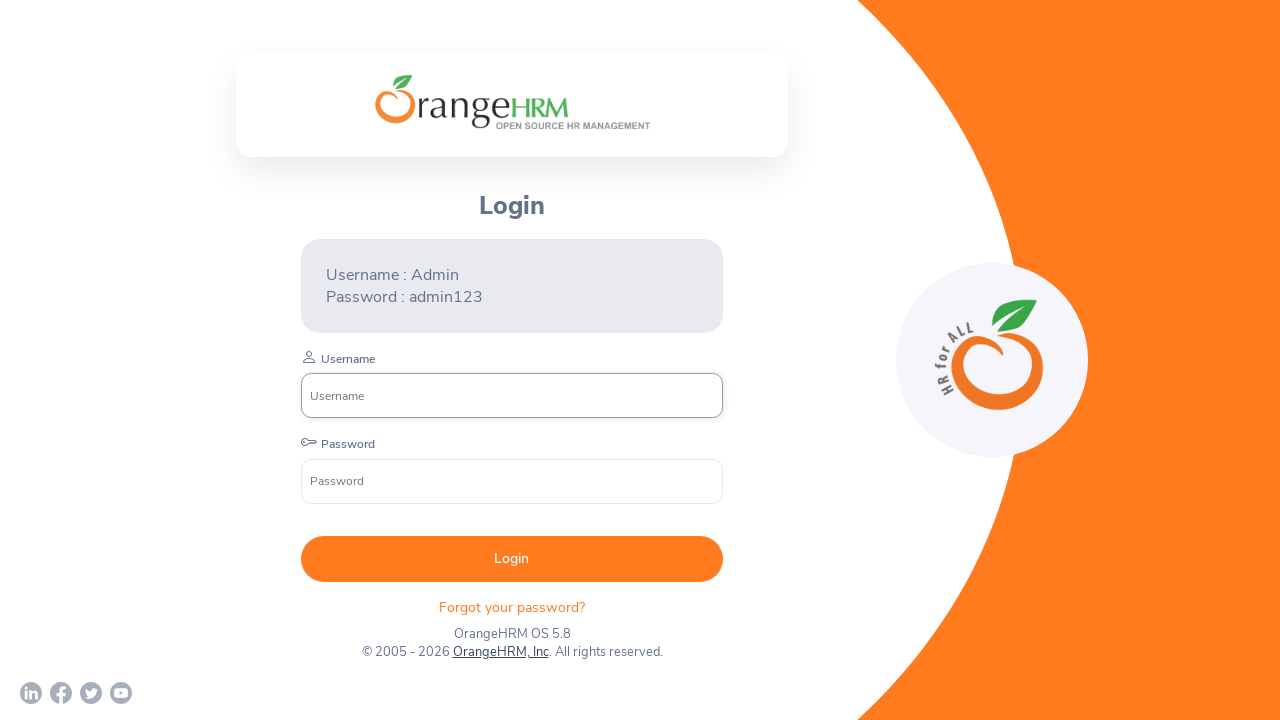

Navigated to OrangeHRM login page
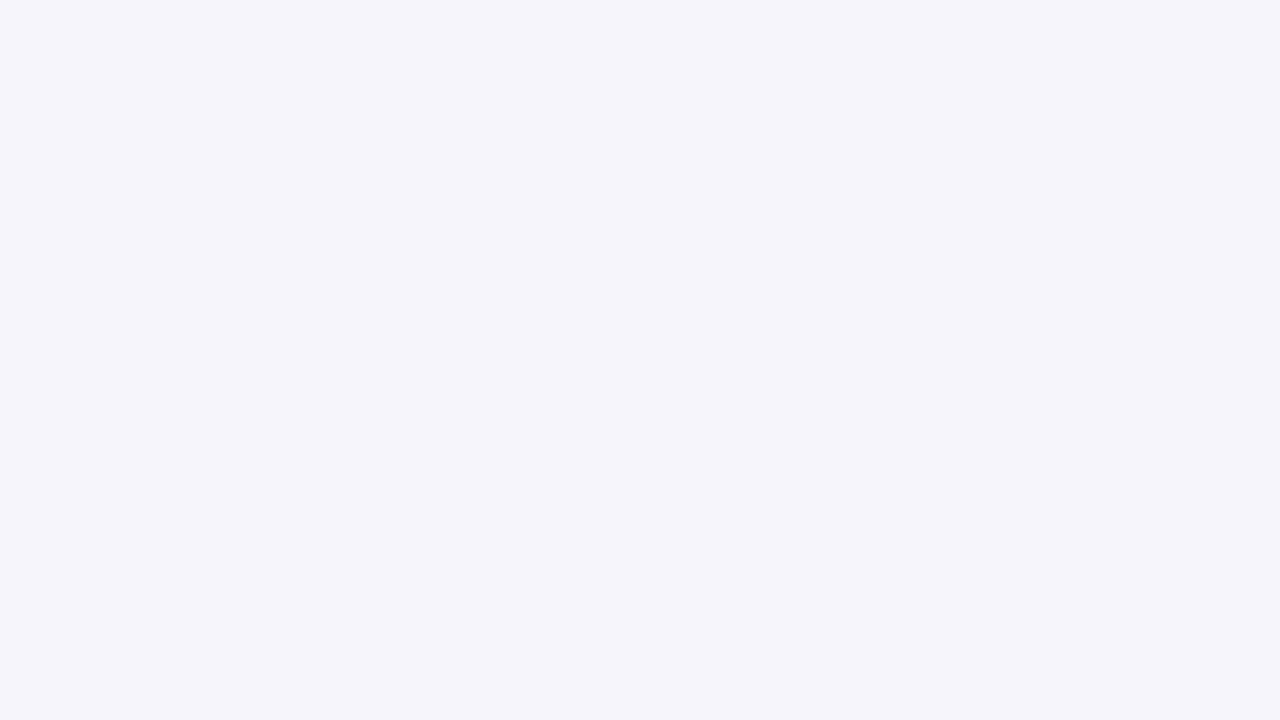

Page loaded and DOM content ready
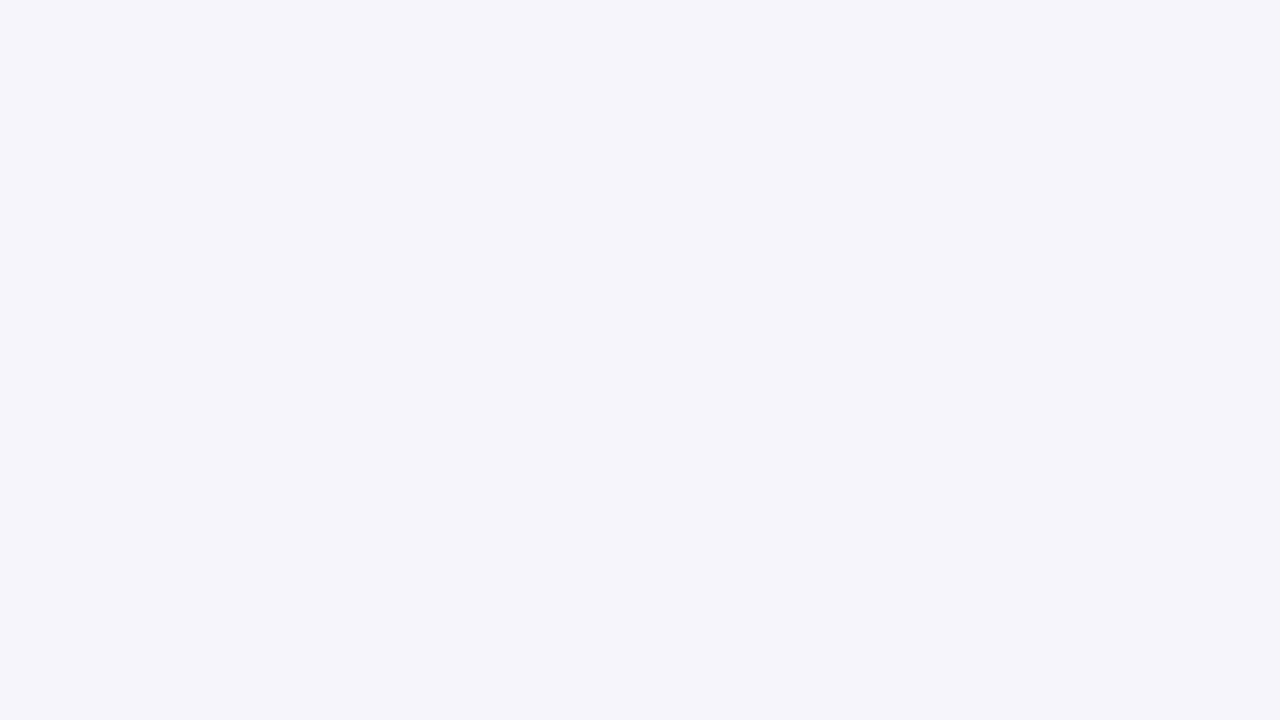

Retrieved page title: OrangeHRM
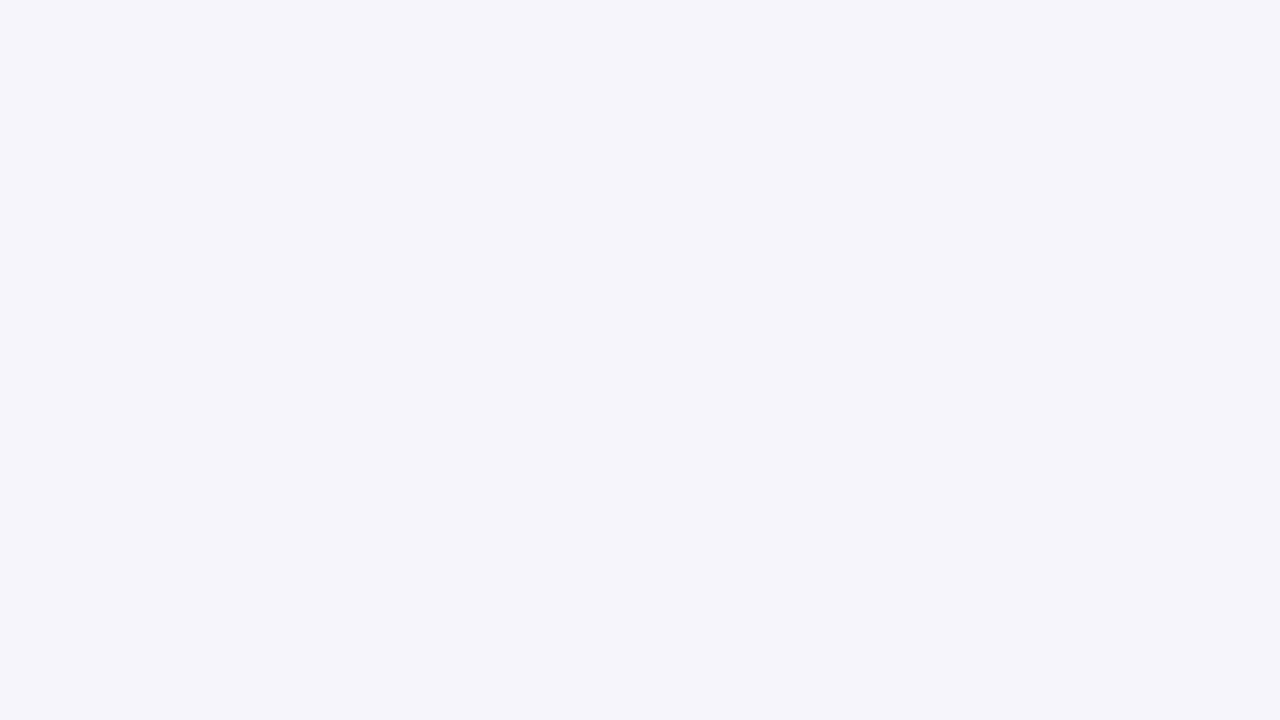

Verified page title is present and printed: OrangeHRM
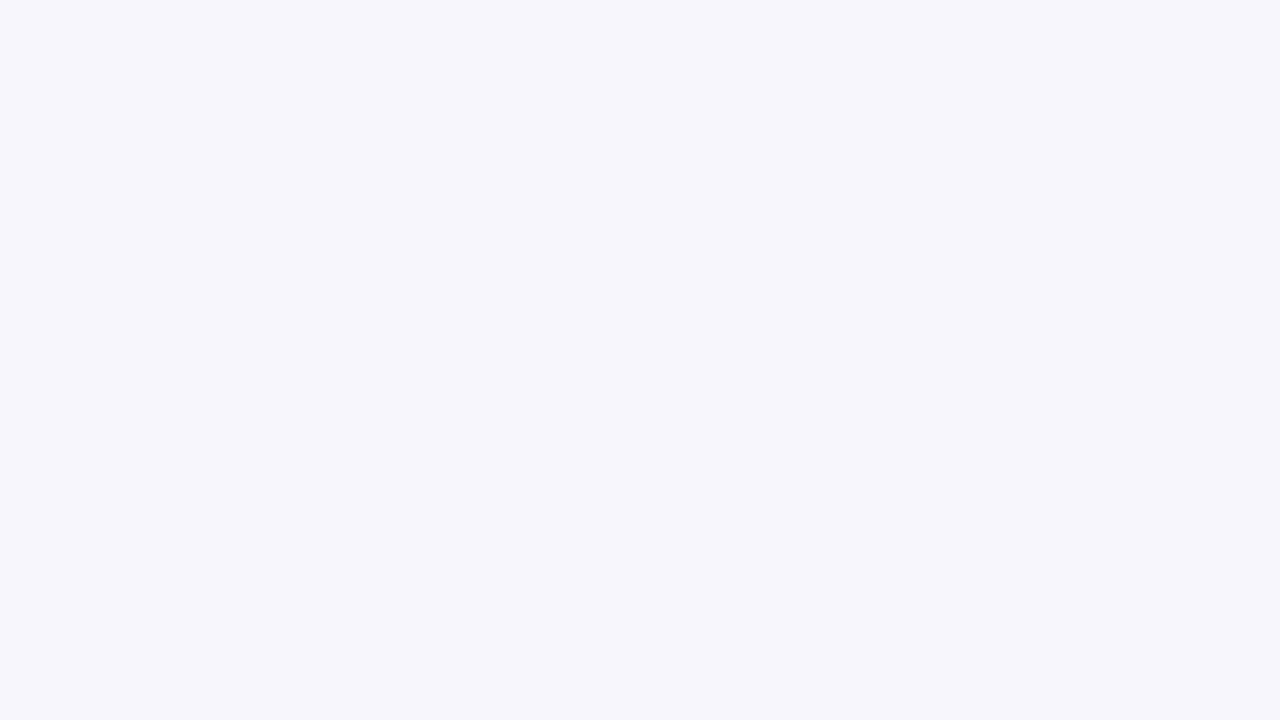

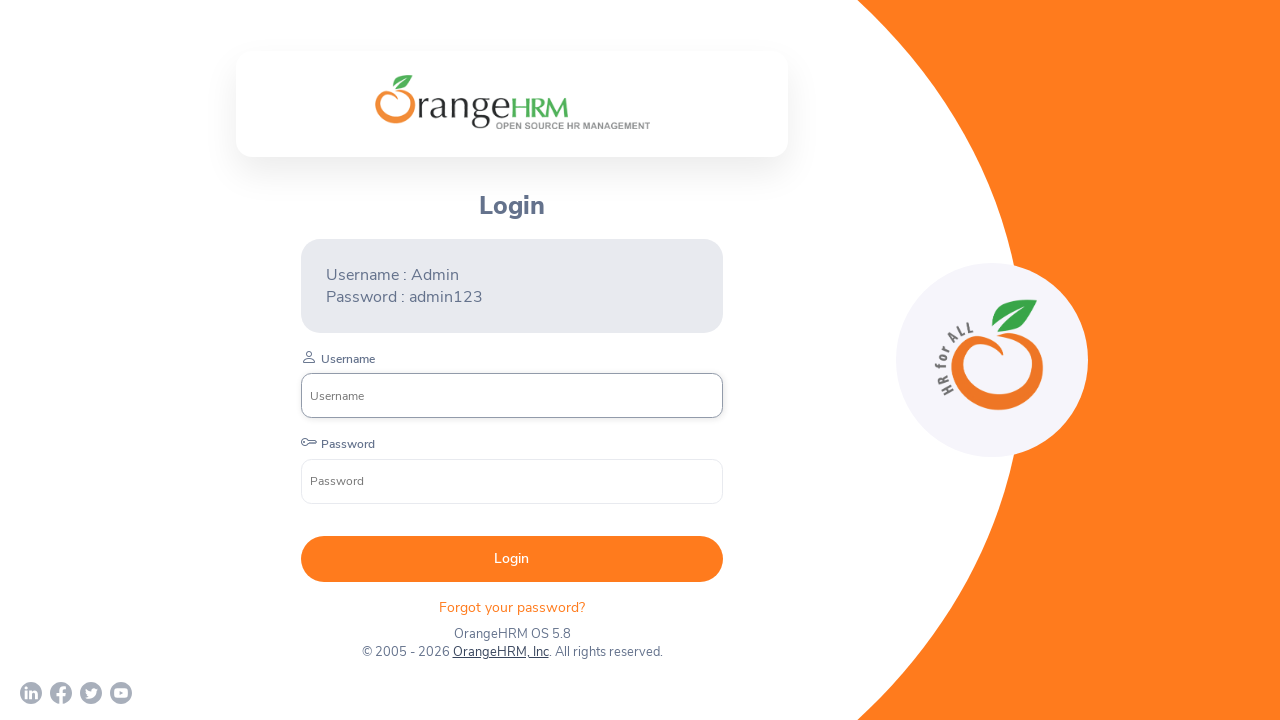